Tests the whiteboard application by creating a named board, drawing a rectangle shape using mouse actions, and clicking the download tool to save the drawing.

Starting URL: https://wbo.ophir.dev/

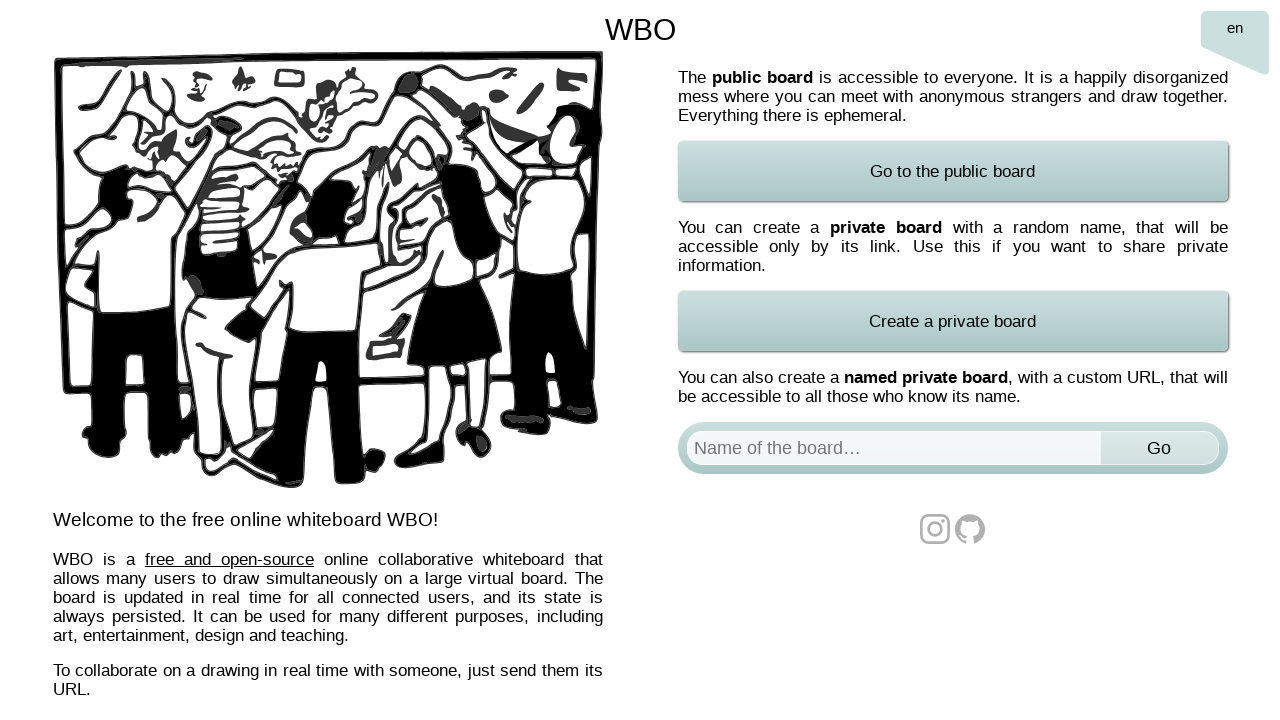

Waited for whiteboard page to load
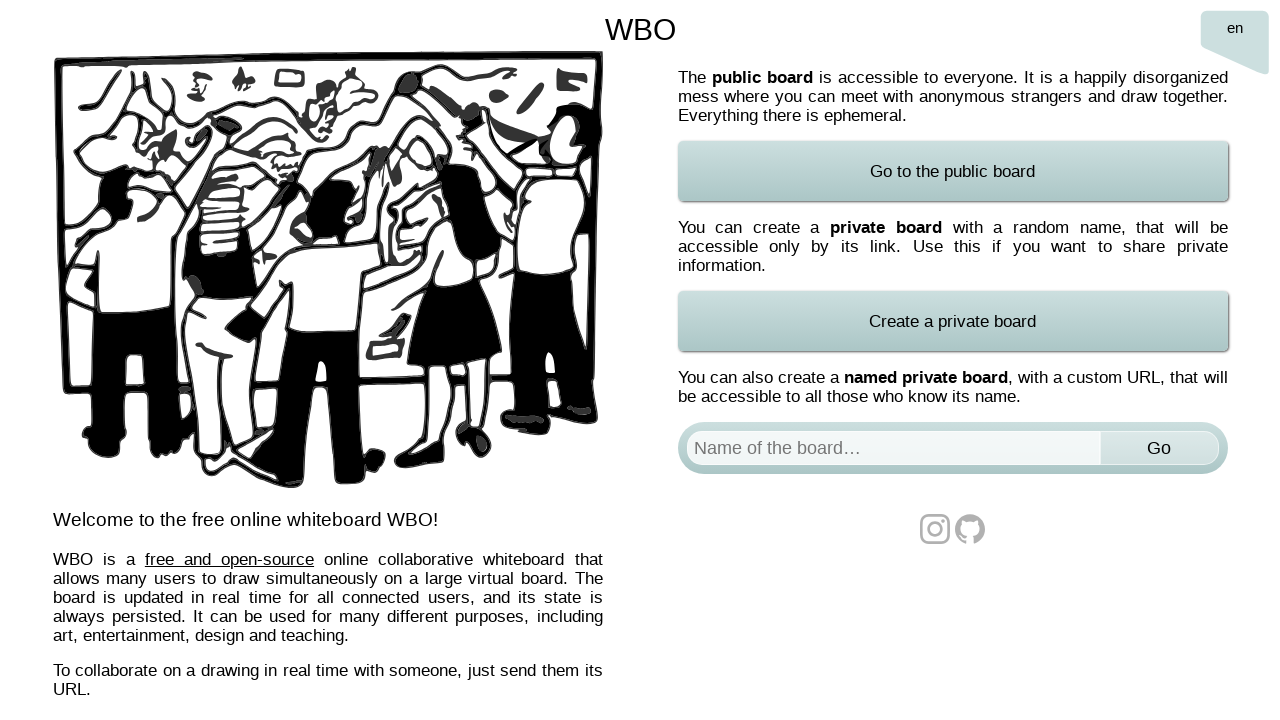

Filled board name field with 'Test Board 2' on #board
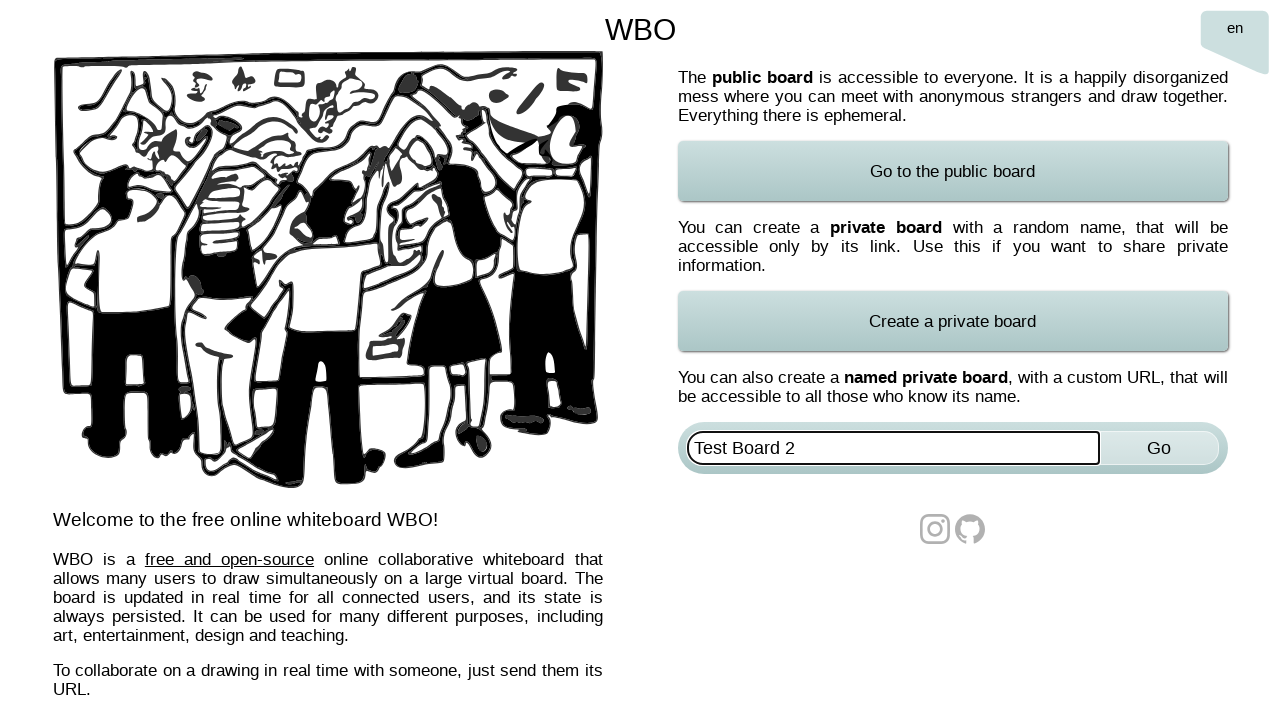

Clicked the Go button to create named board at (1159, 448) on xpath=//*[@id="named-board-form"]/input[2]
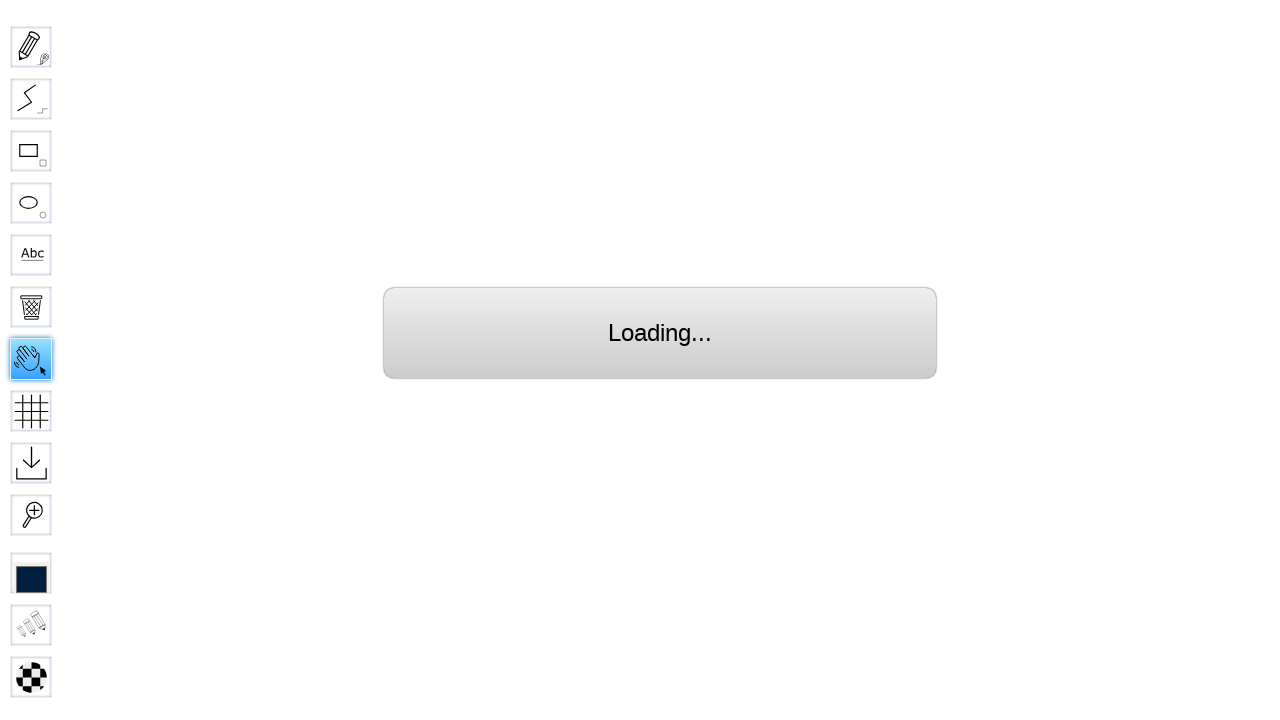

Waited for board to load
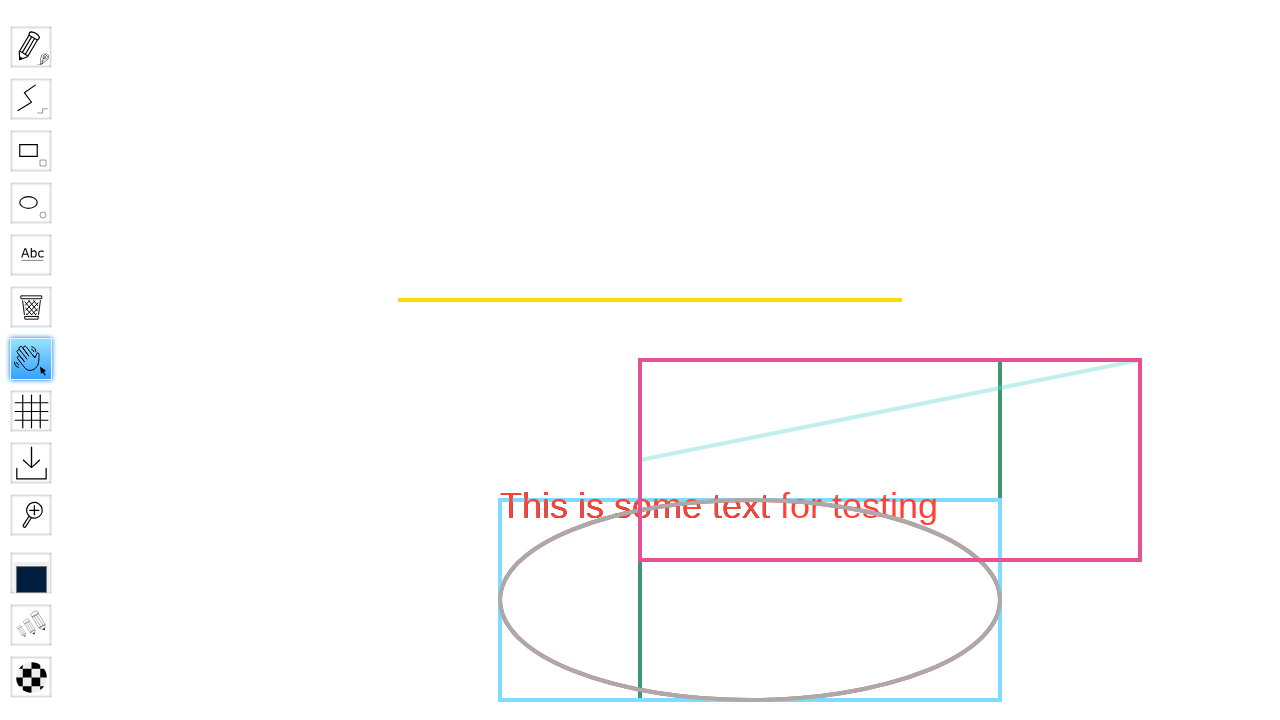

Selected the rectangle drawing tool at (31, 151) on #toolID-Rectangle
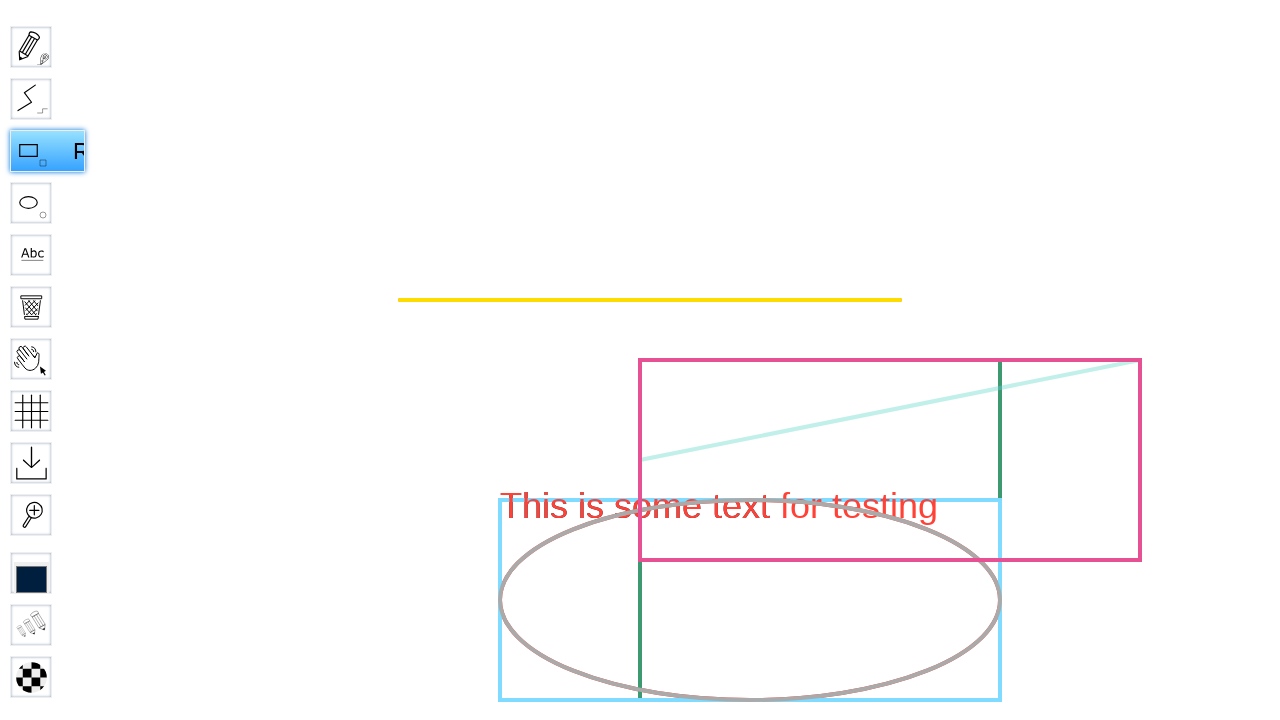

Calculated viewport center position for drawing
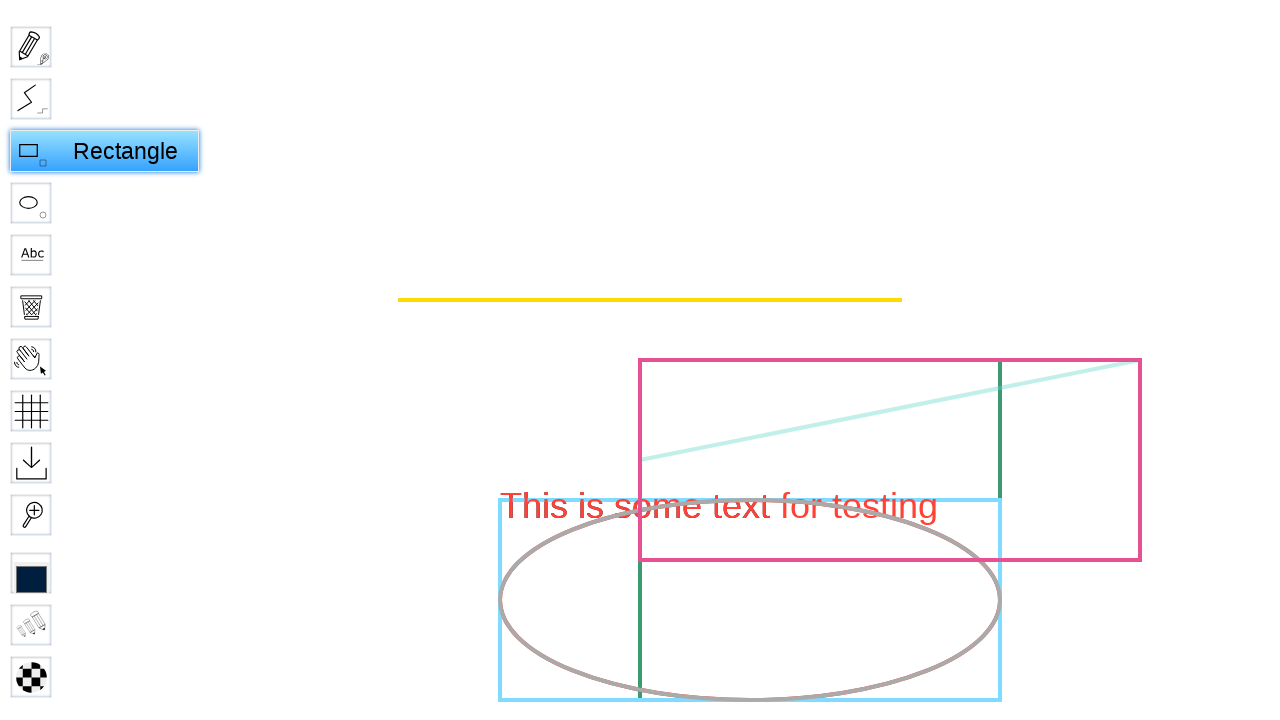

Moved mouse to center position at (640, 360)
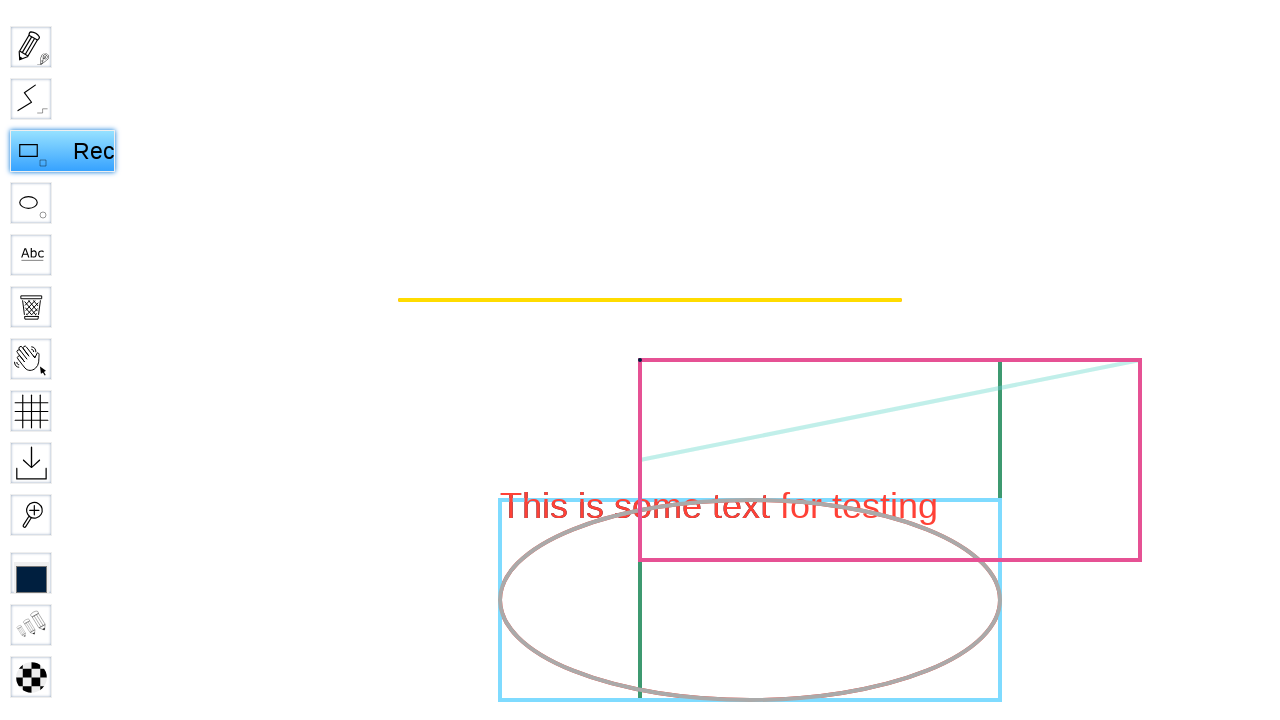

Pressed mouse button down to start drawing at (640, 360)
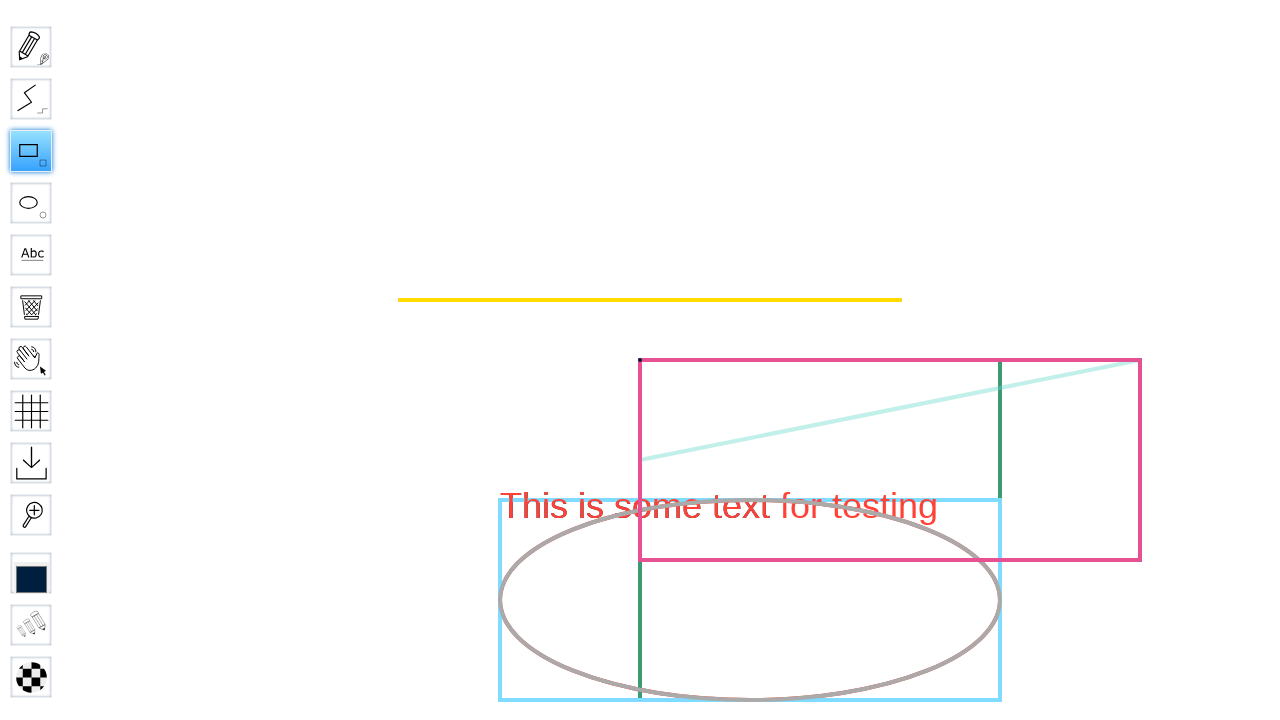

Moved mouse right to draw horizontal line at (1140, 360)
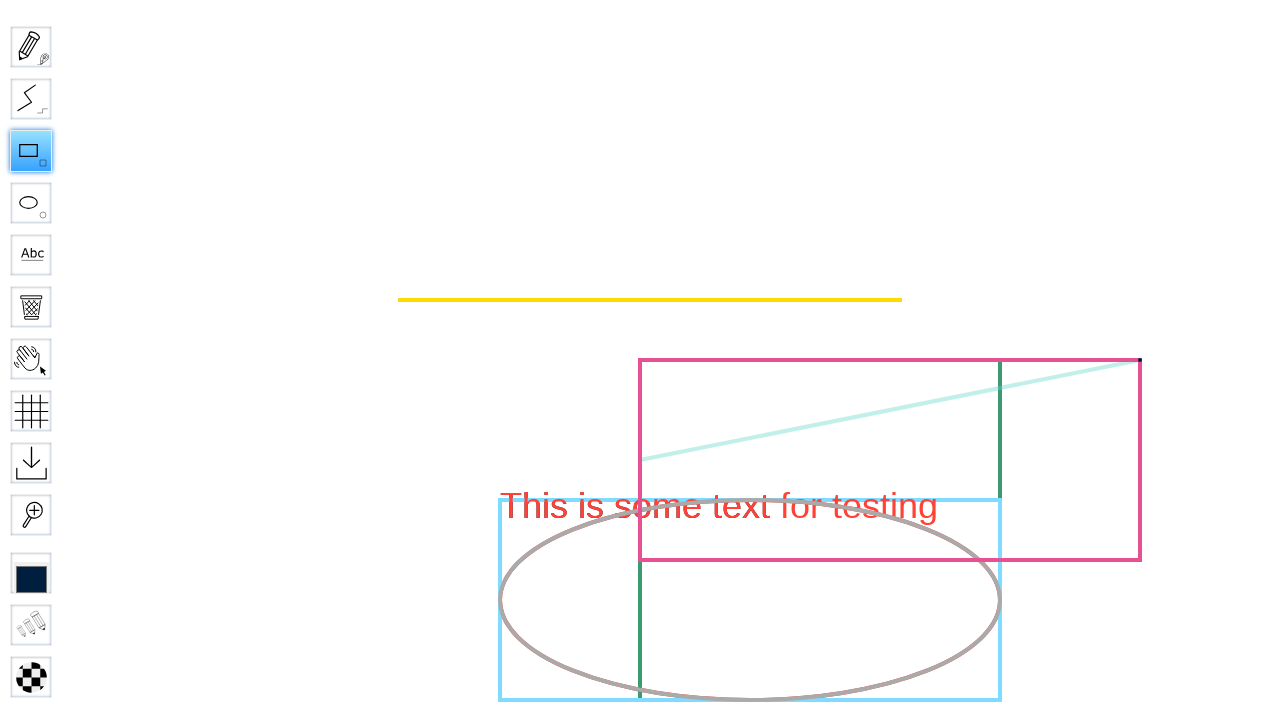

Waited during rectangle drawing
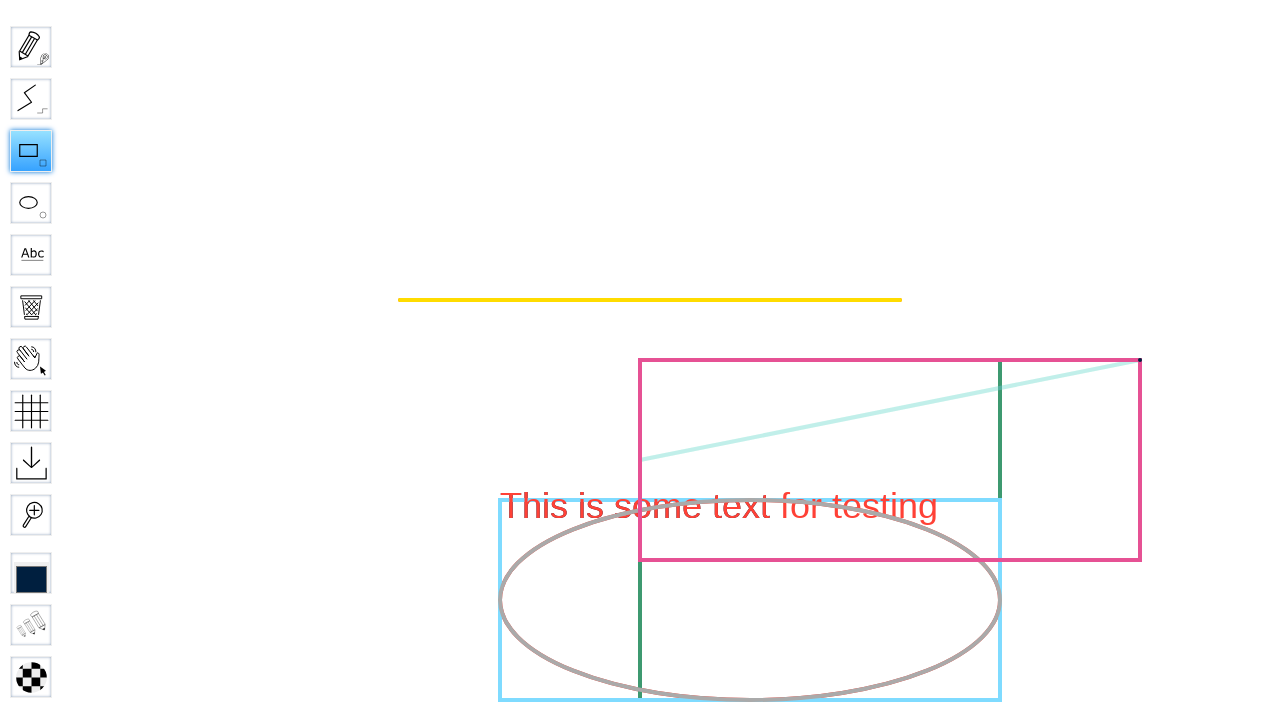

Moved mouse down to complete rectangle shape at (1140, 560)
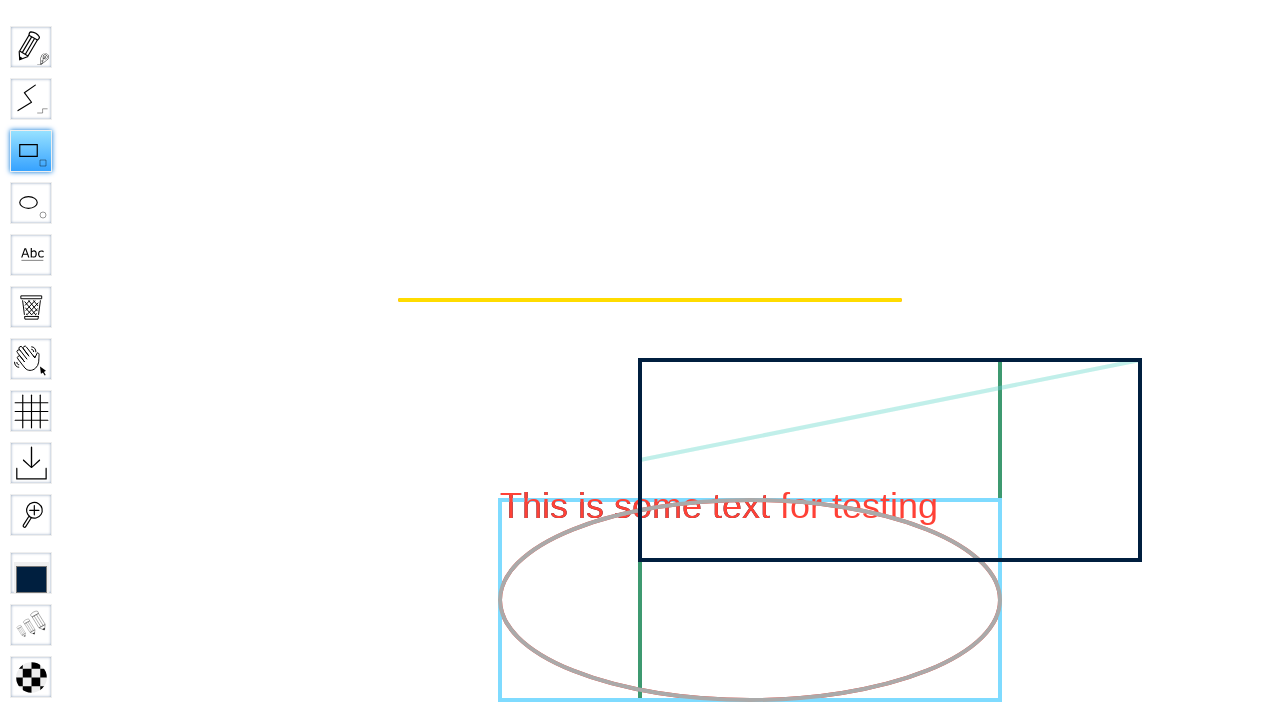

Waited during rectangle completion
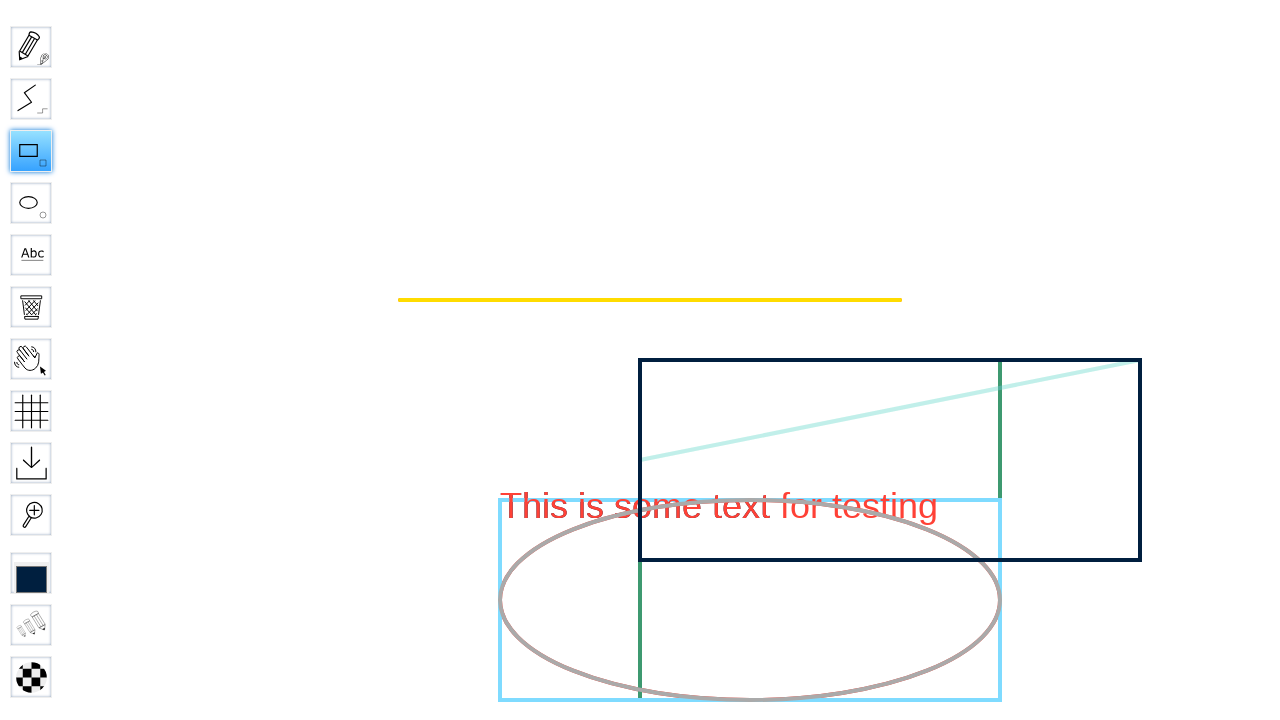

Released mouse button to finish drawing rectangle at (1140, 560)
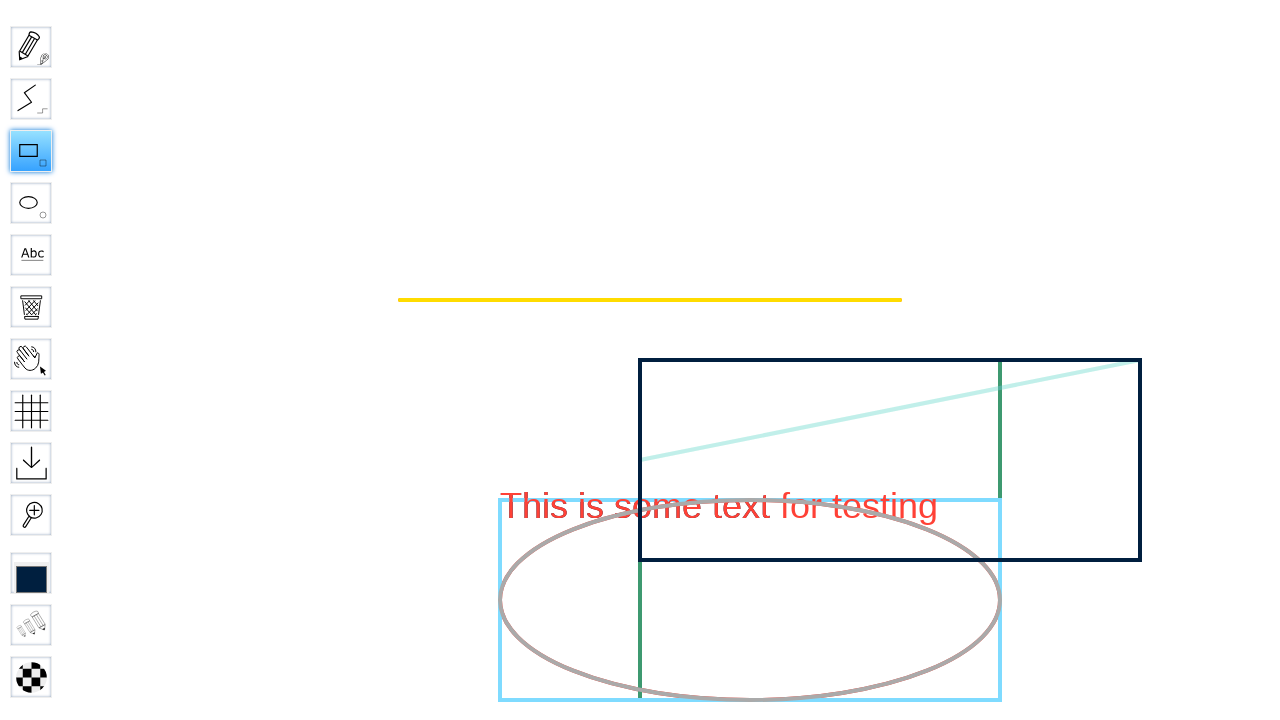

Waited for drawing to be rendered
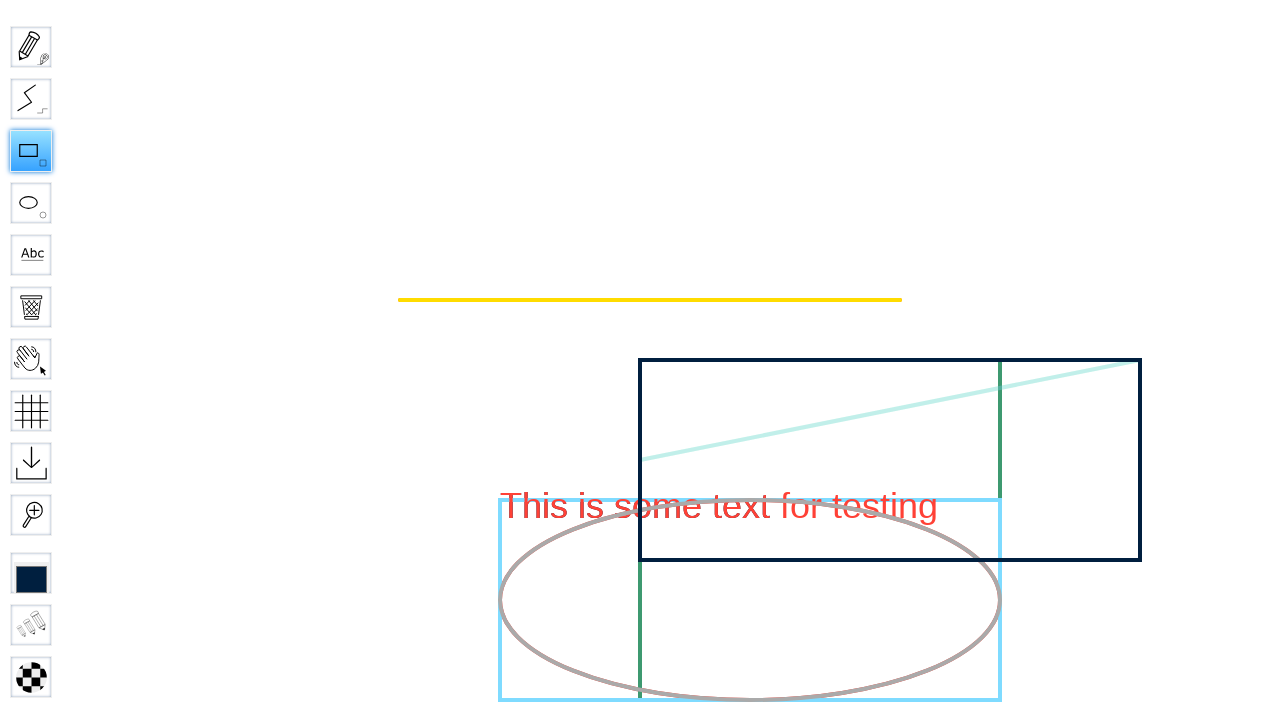

Clicked the download tool to save the drawing at (31, 463) on #toolID-Download
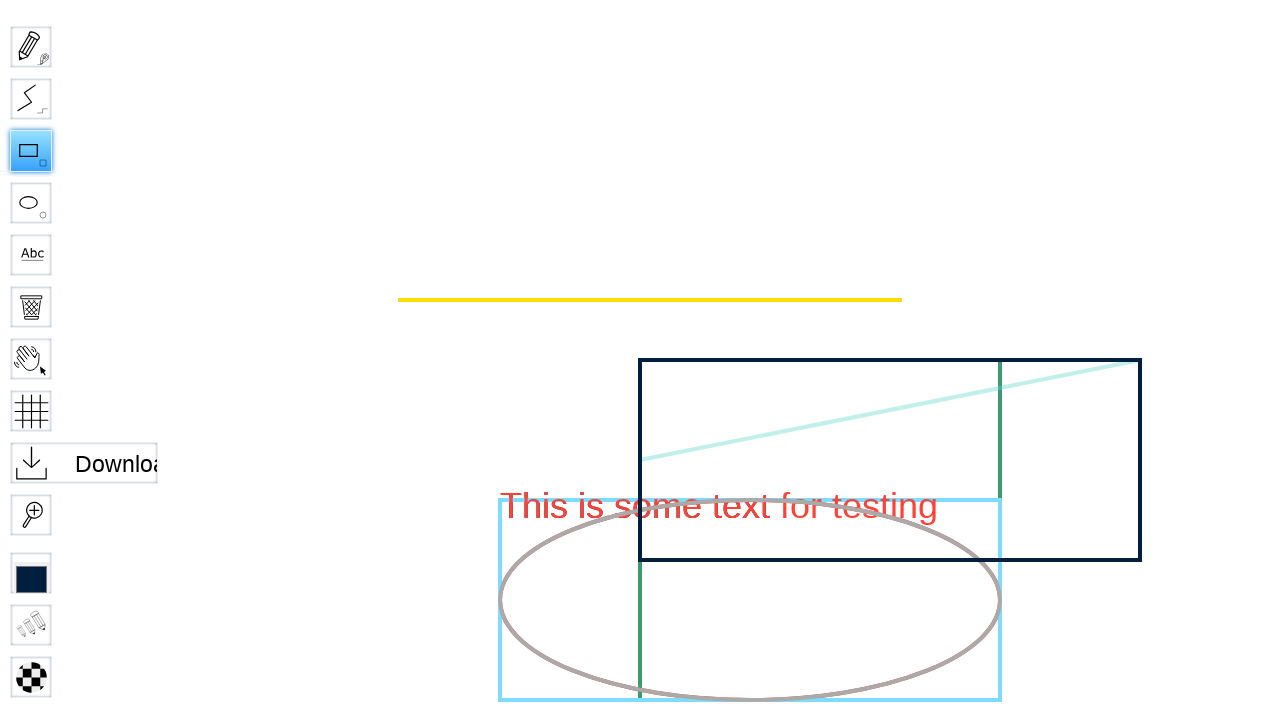

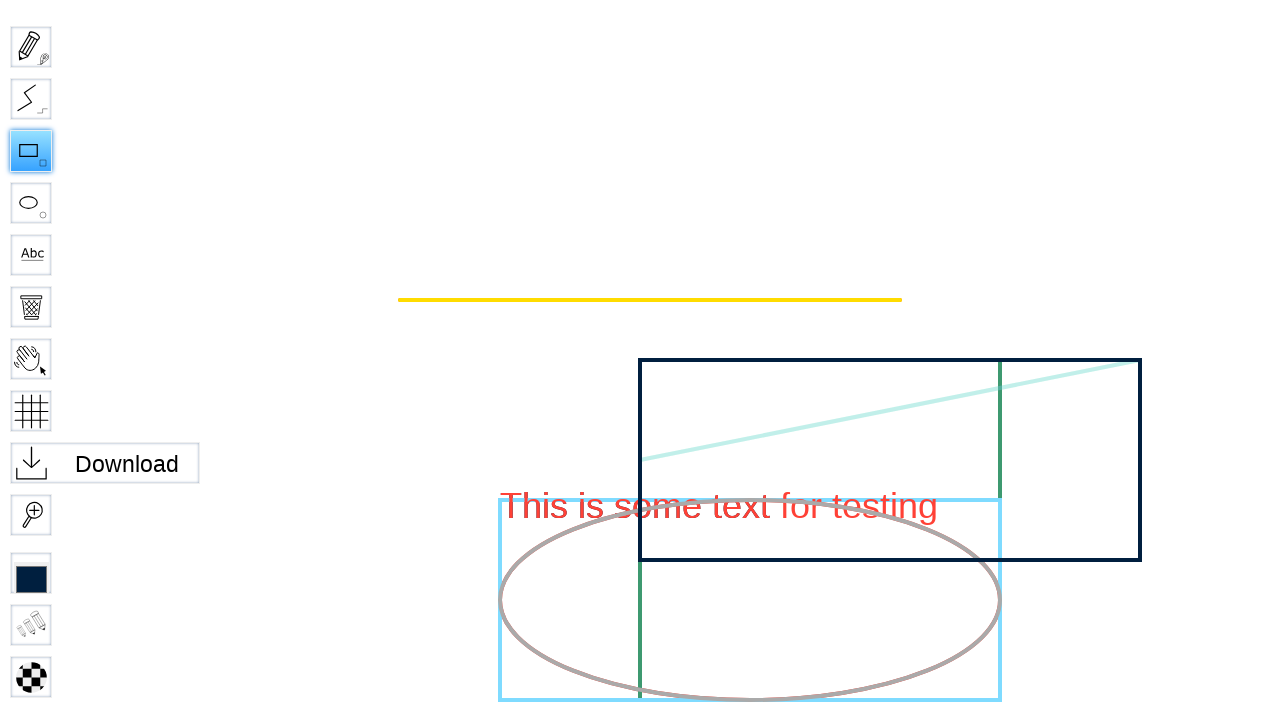